Tests valid form submission with number "200" and directivo "+" symbol

Starting URL: https://elenarivero.github.io/Ejercicio2/index.html

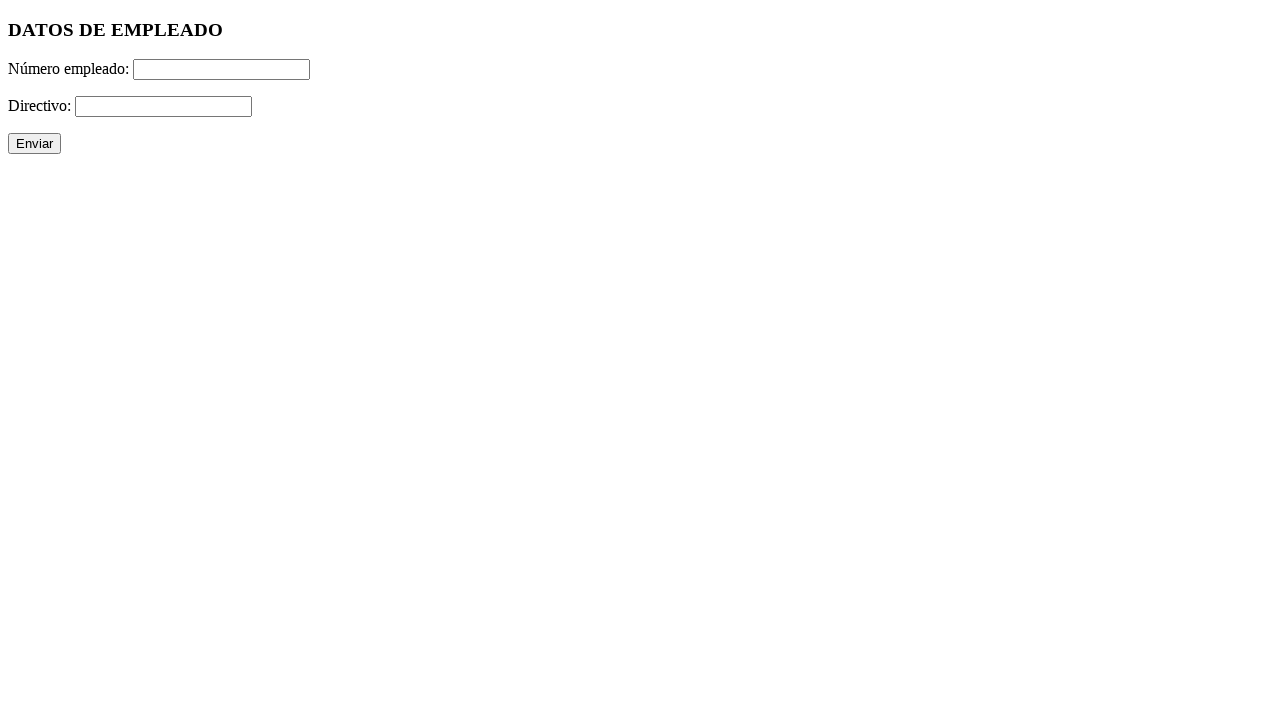

Filled number field with '200' on #numero
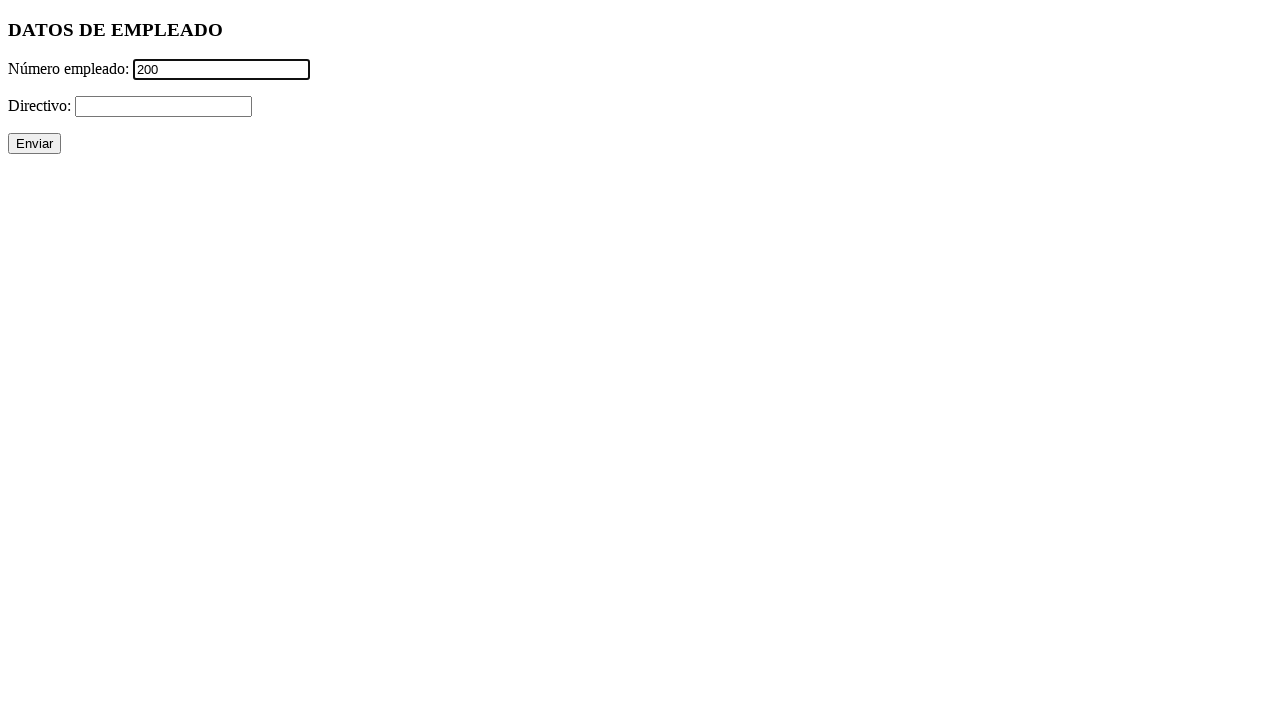

Filled directivo field with '+' symbol on #directivo
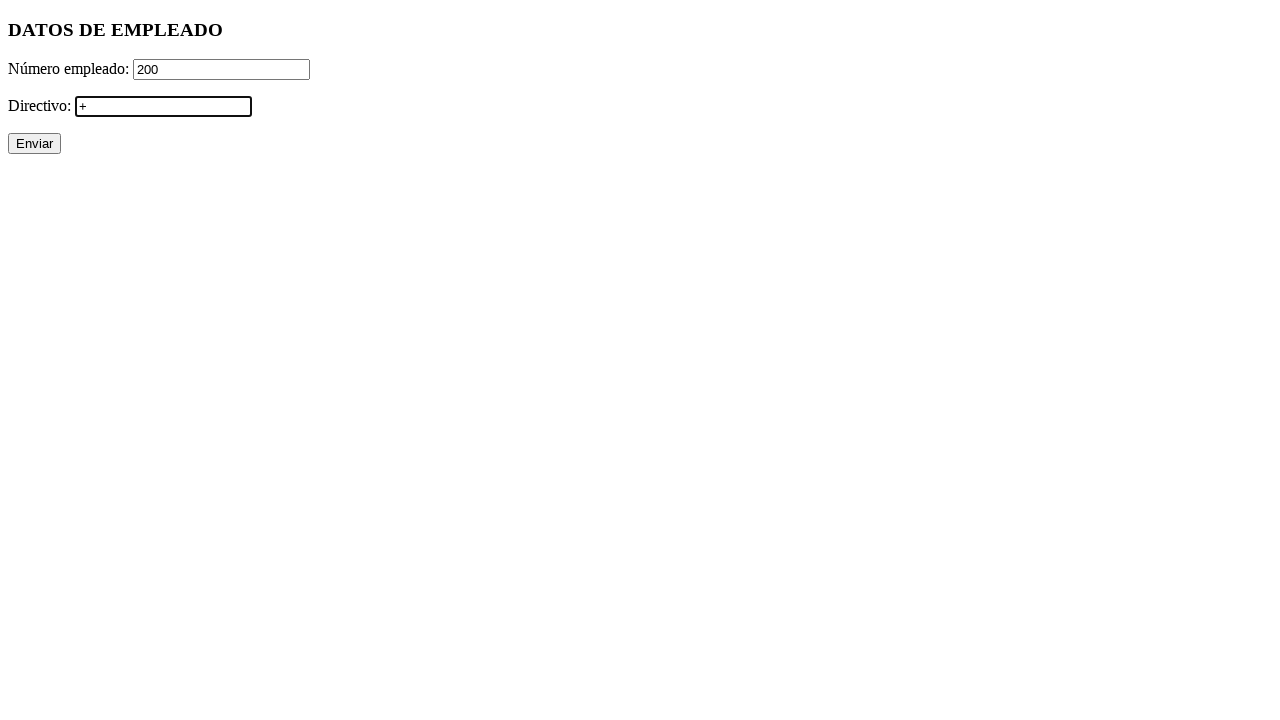

Clicked submit button to submit form at (34, 144) on xpath=//p/input[@type='submit']
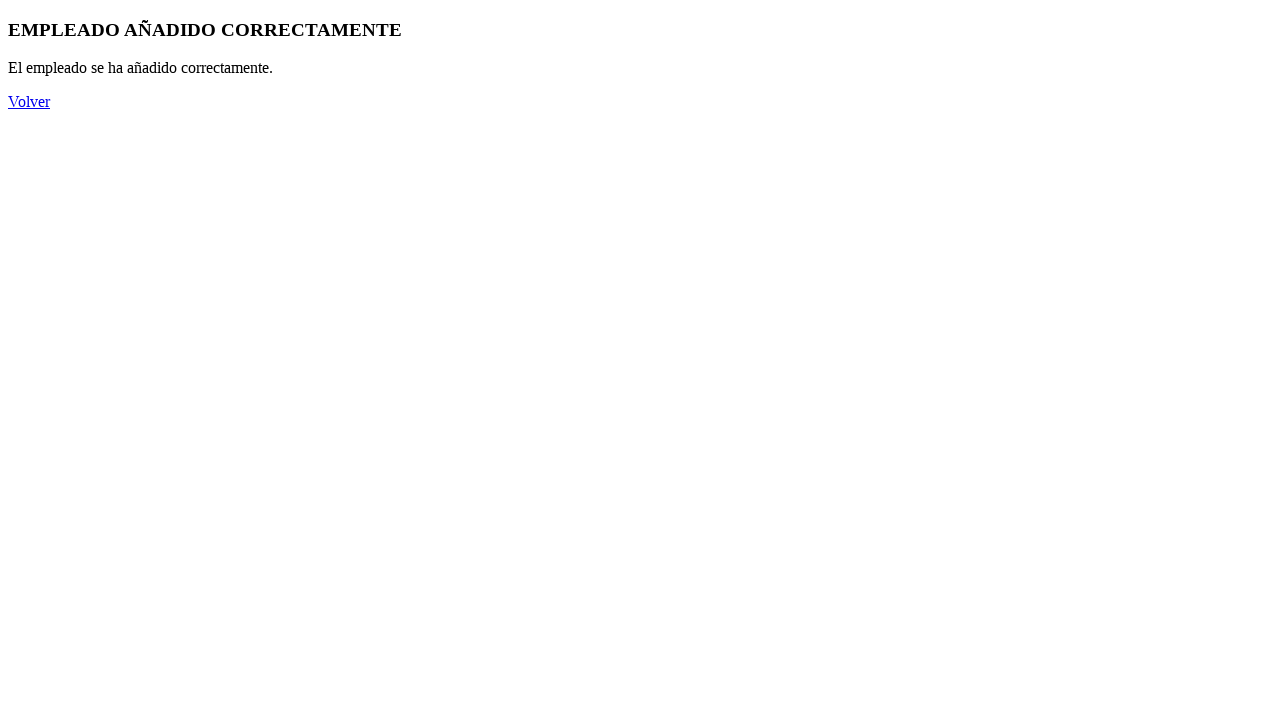

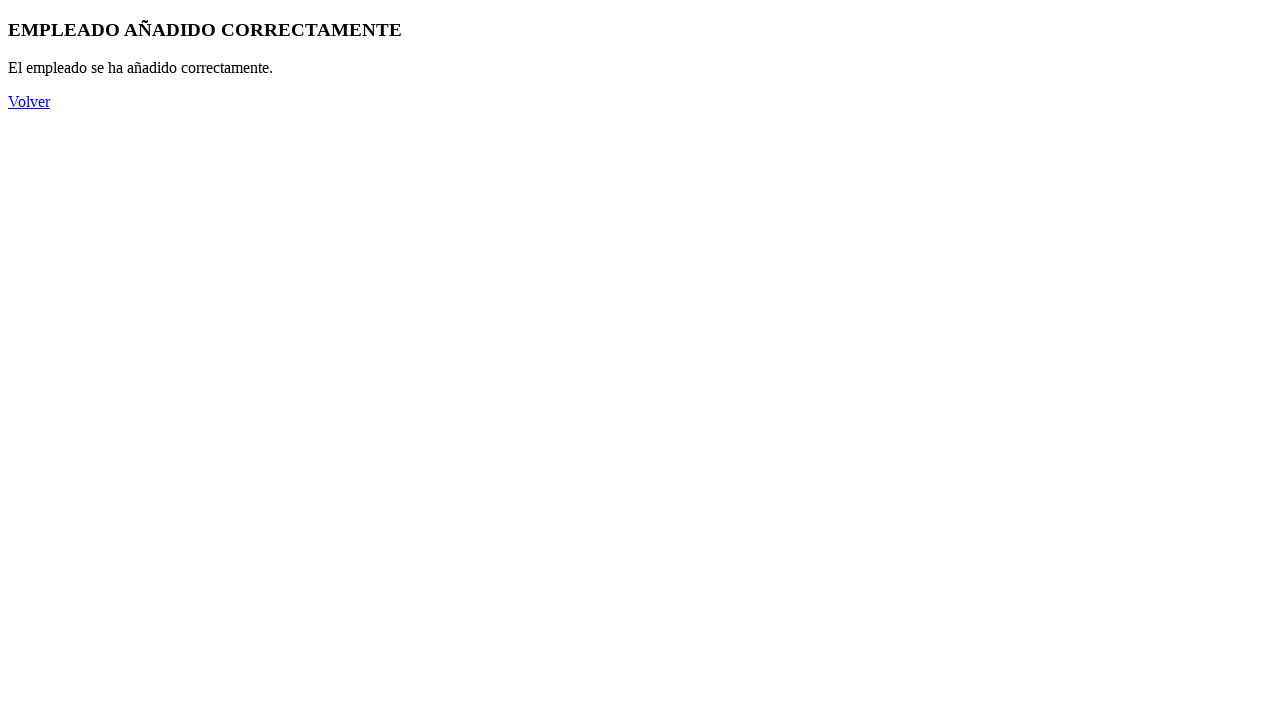